Navigates to entry ad page and sets up dialog handler to accept dialogs

Starting URL: https://the-internet.herokuapp.com/

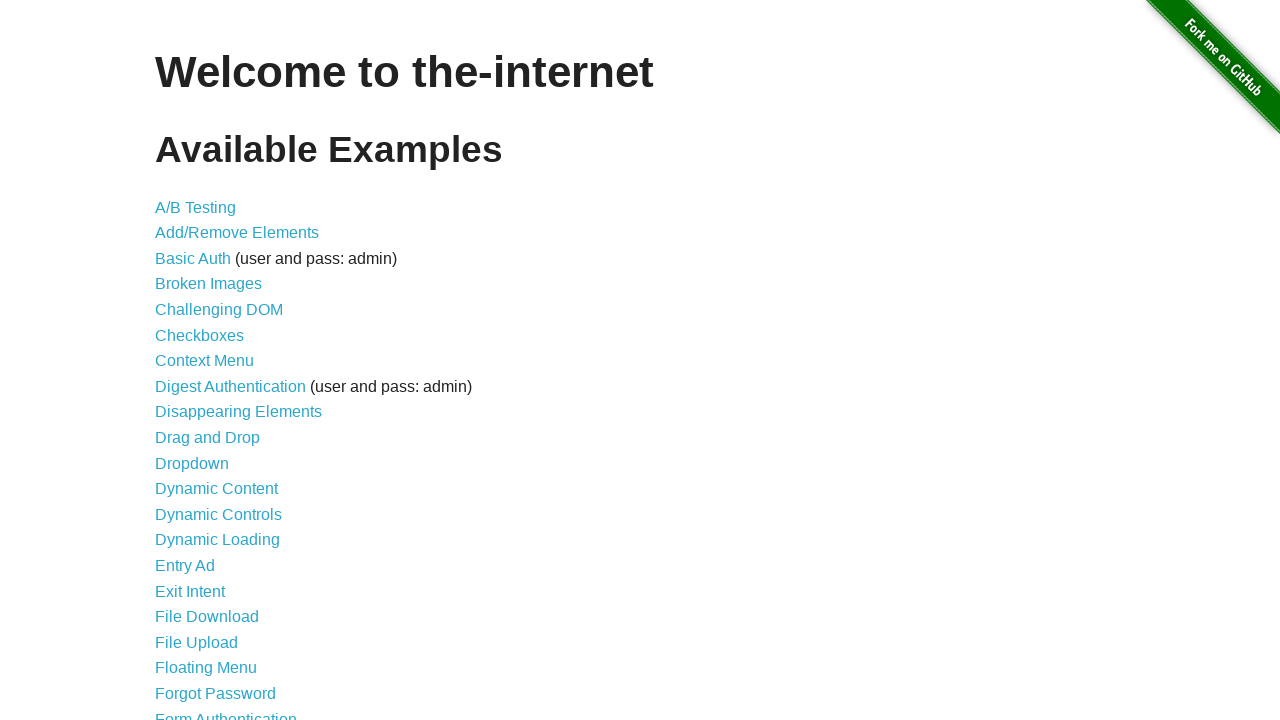

Set up dialog handler to accept all dialogs
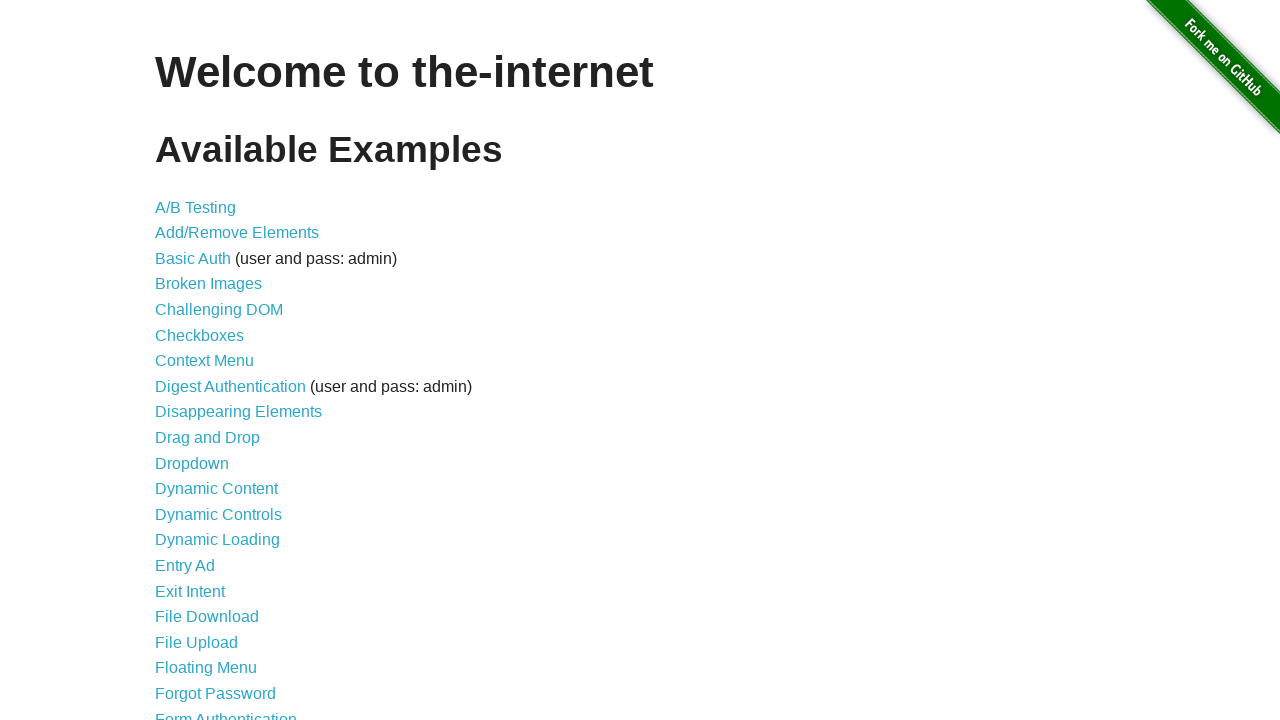

Clicked on entry ad link at (185, 566) on a[href='/entry_ad']
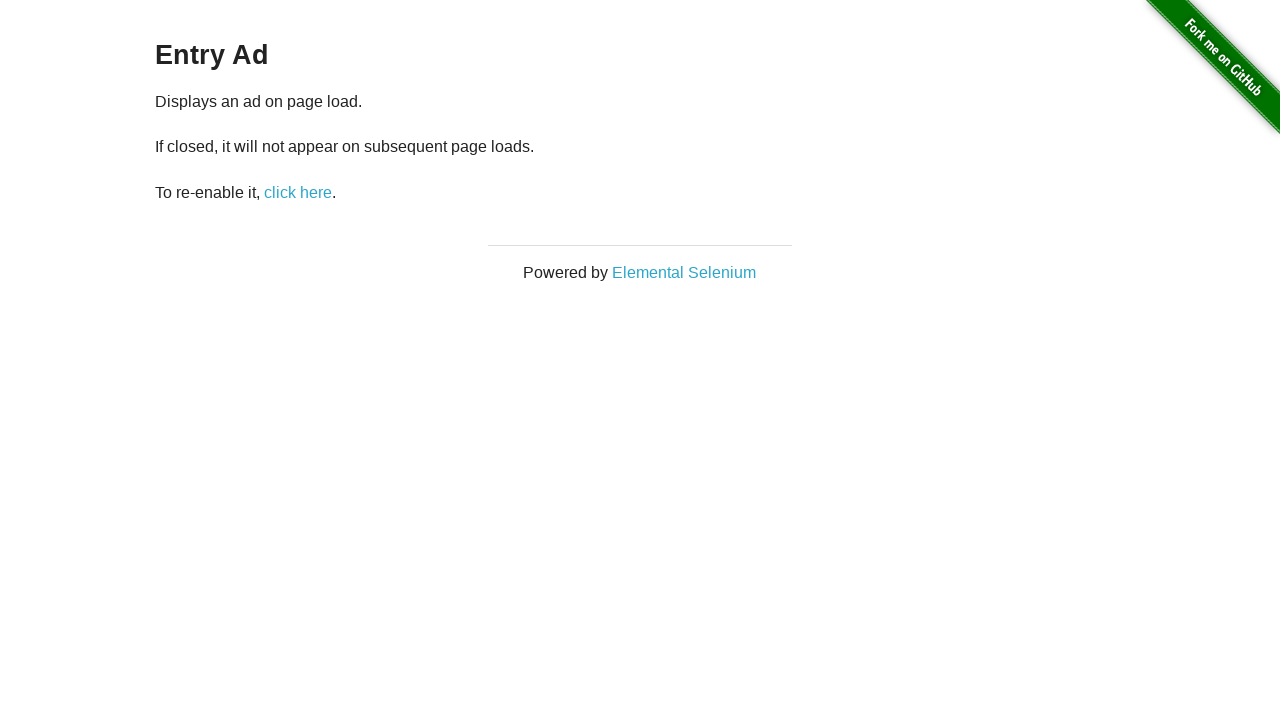

Waited for page to load and dialog to be handled
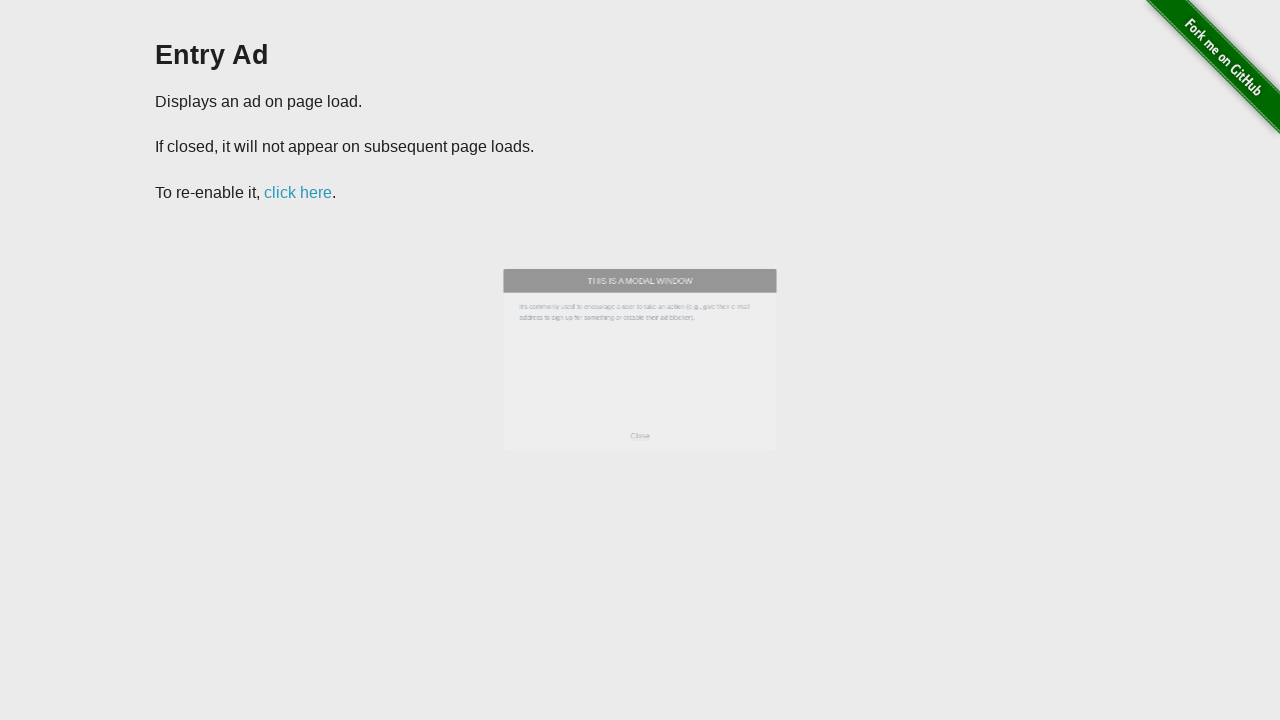

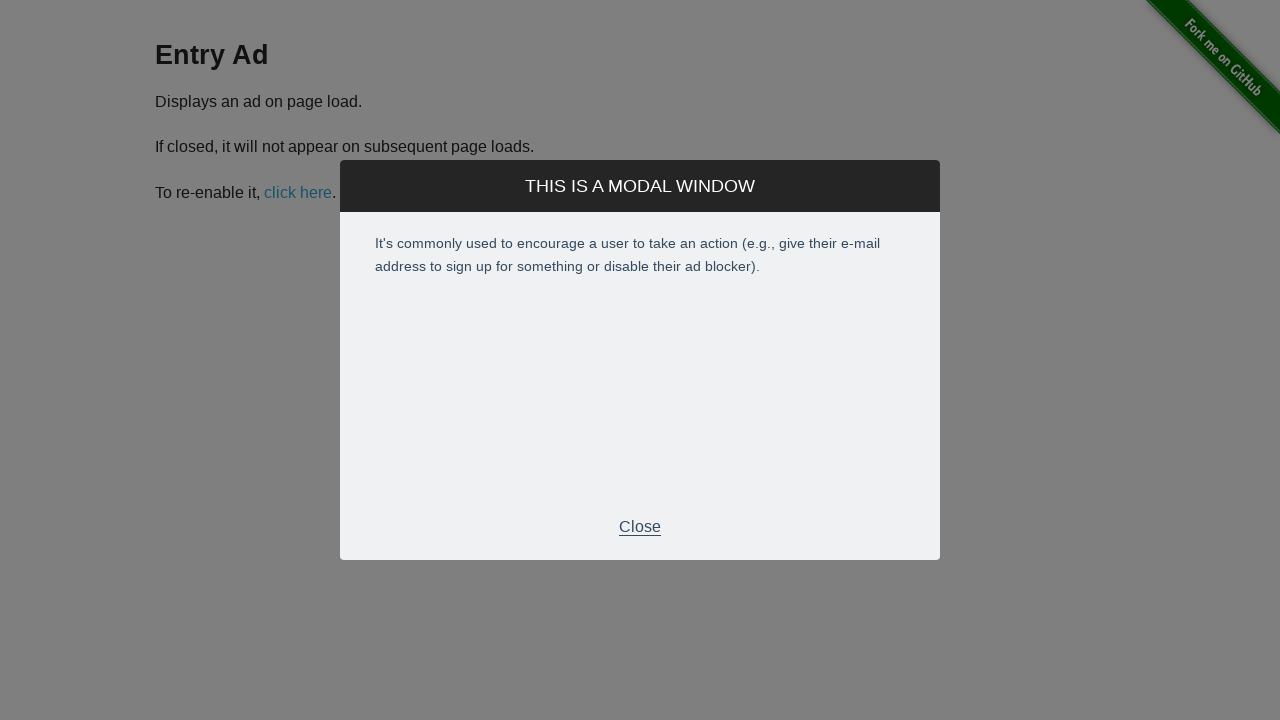